Tests a login form by filling username and password fields and clicking the login button

Starting URL: https://omayo.blogspot.in/

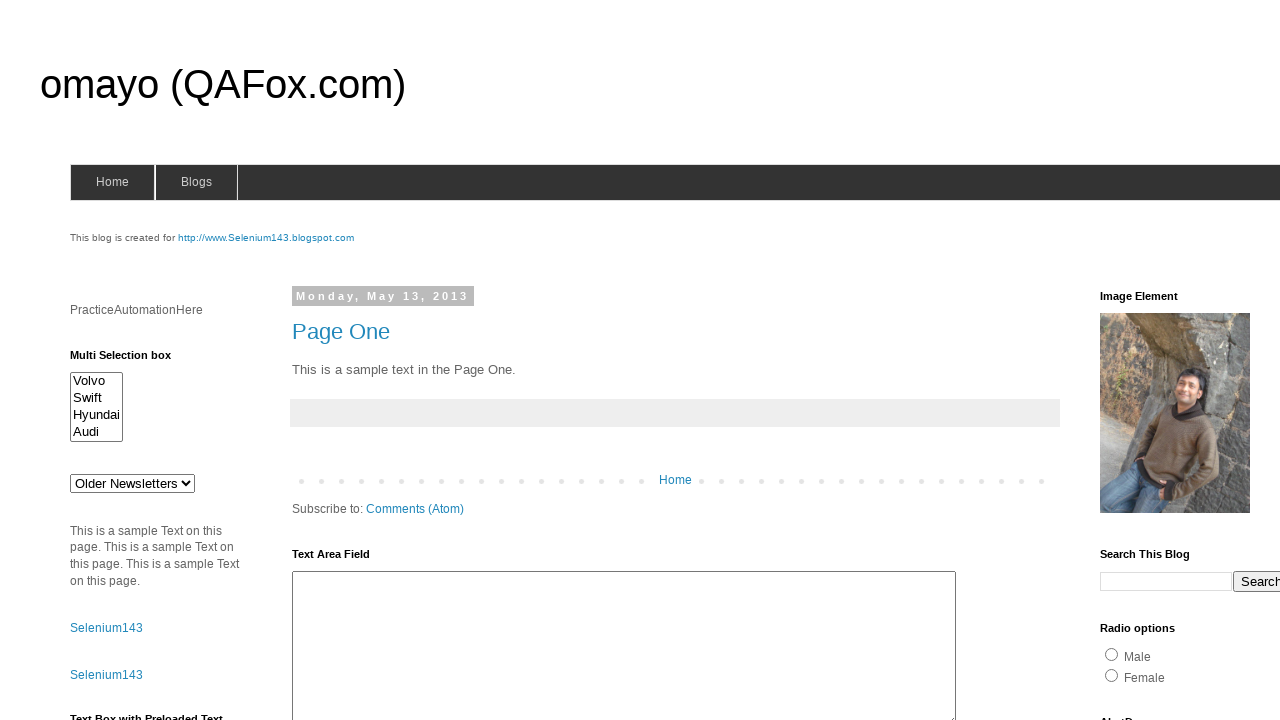

Filled username field with 'Umair2771' on xpath=//form[contains(@name,'form1')]//child::input[contains(@type,'text')]
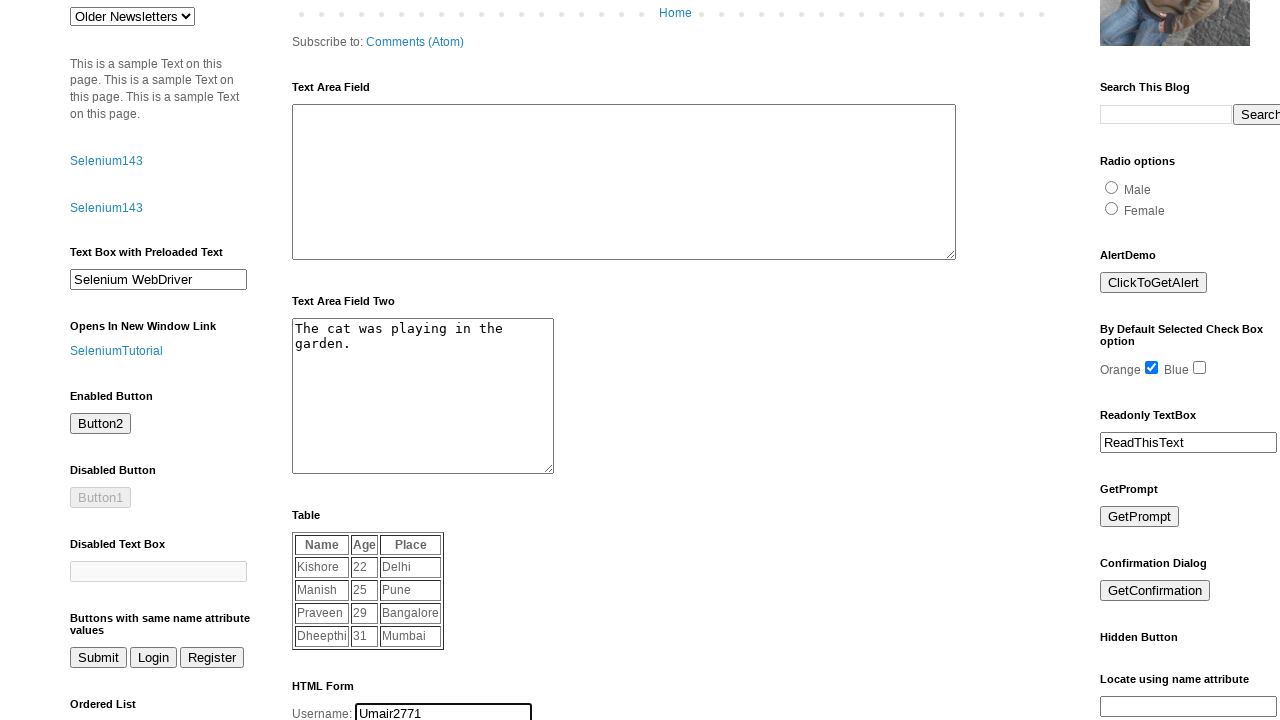

Filled password field with 'Sample12345' on xpath=//form[contains(@name,'form1')]//child::input[contains(@type,'password')]
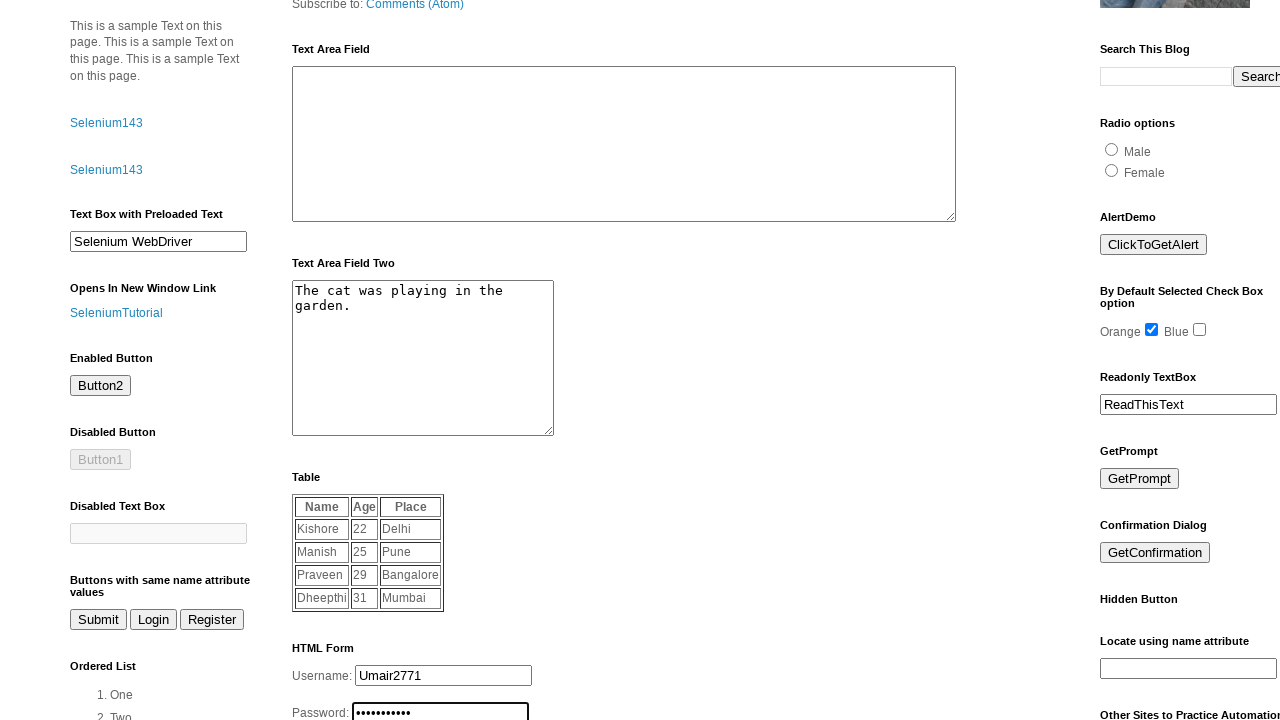

Clicked login button to submit credentials at (316, 361) on xpath=//form[contains(@name,'form1')]//child::button[contains(@value,'LogIn')]
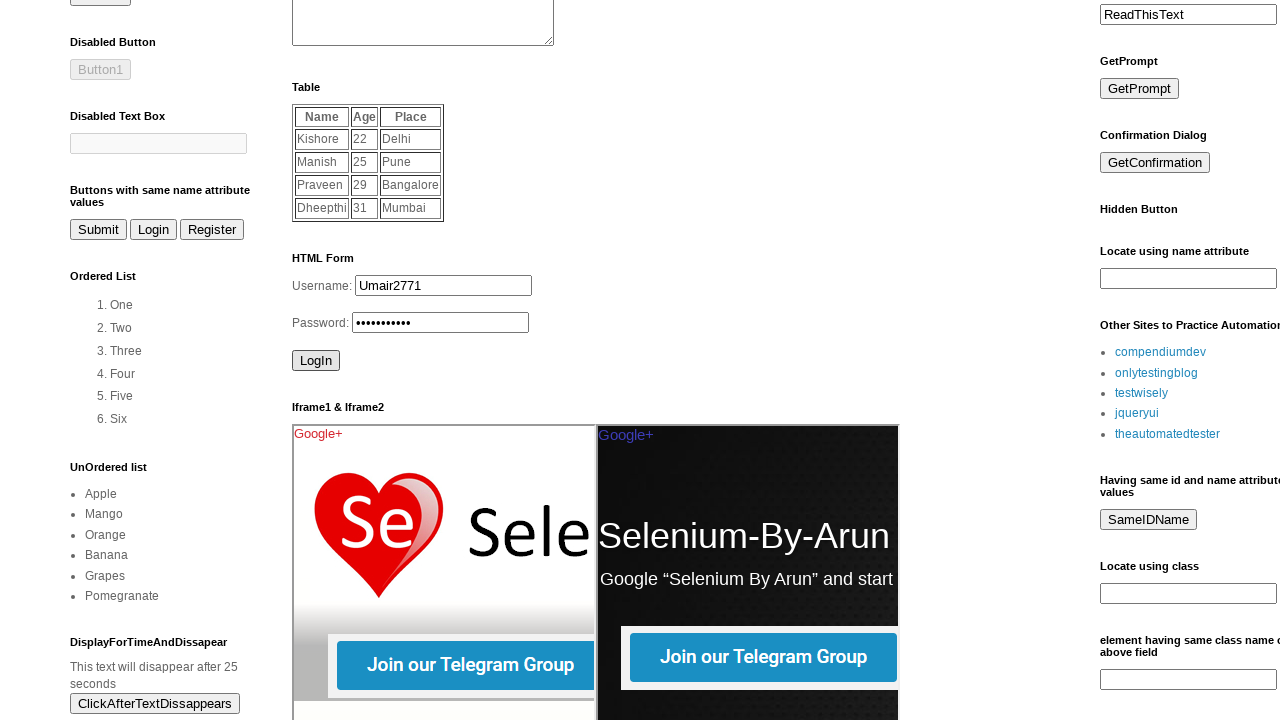

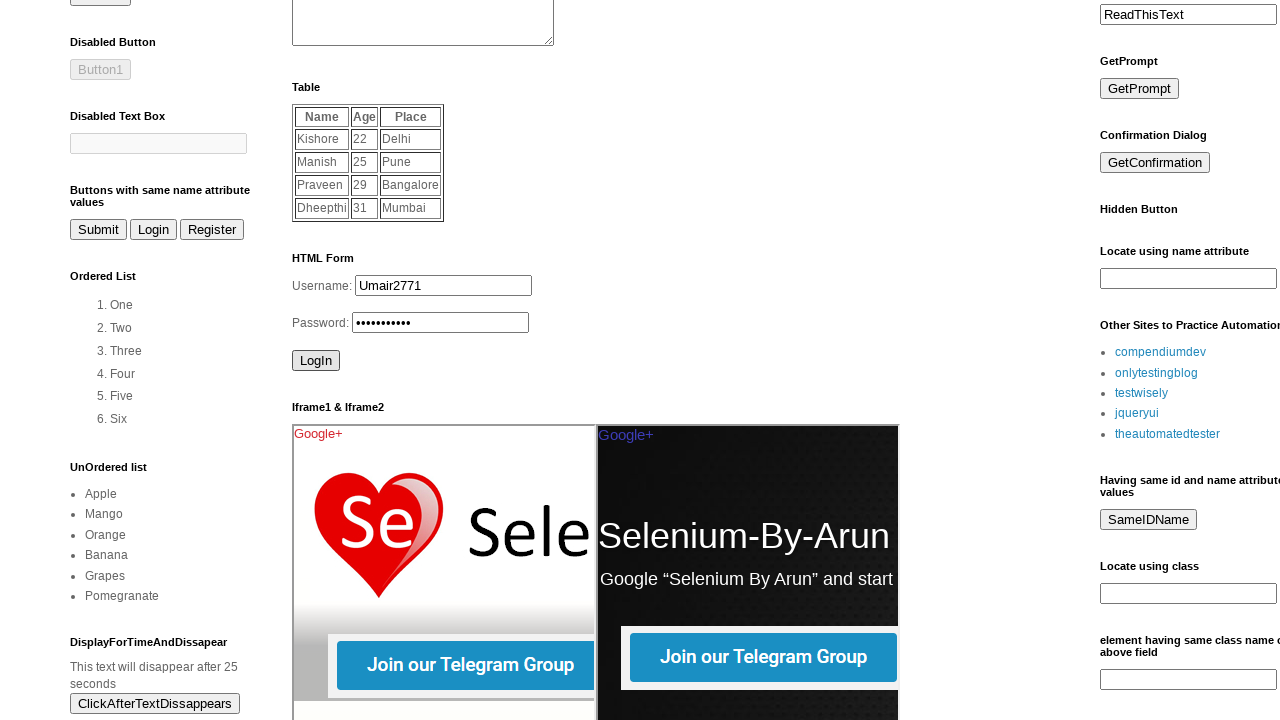